Tests JavaScript confirm dialog by clicking the JS Confirm button and accepting the confirmation

Starting URL: https://the-internet.herokuapp.com/javascript_alerts

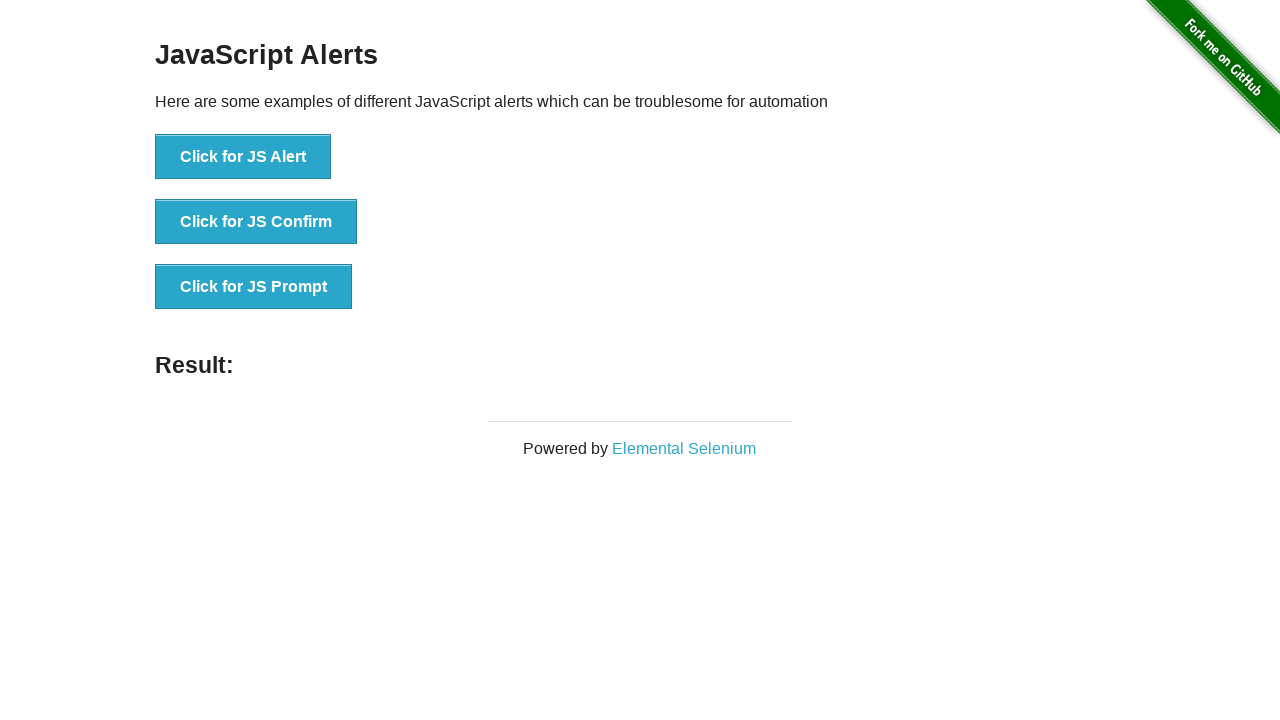

Clicked the JS Confirm button at (256, 222) on button[onclick='jsConfirm()']
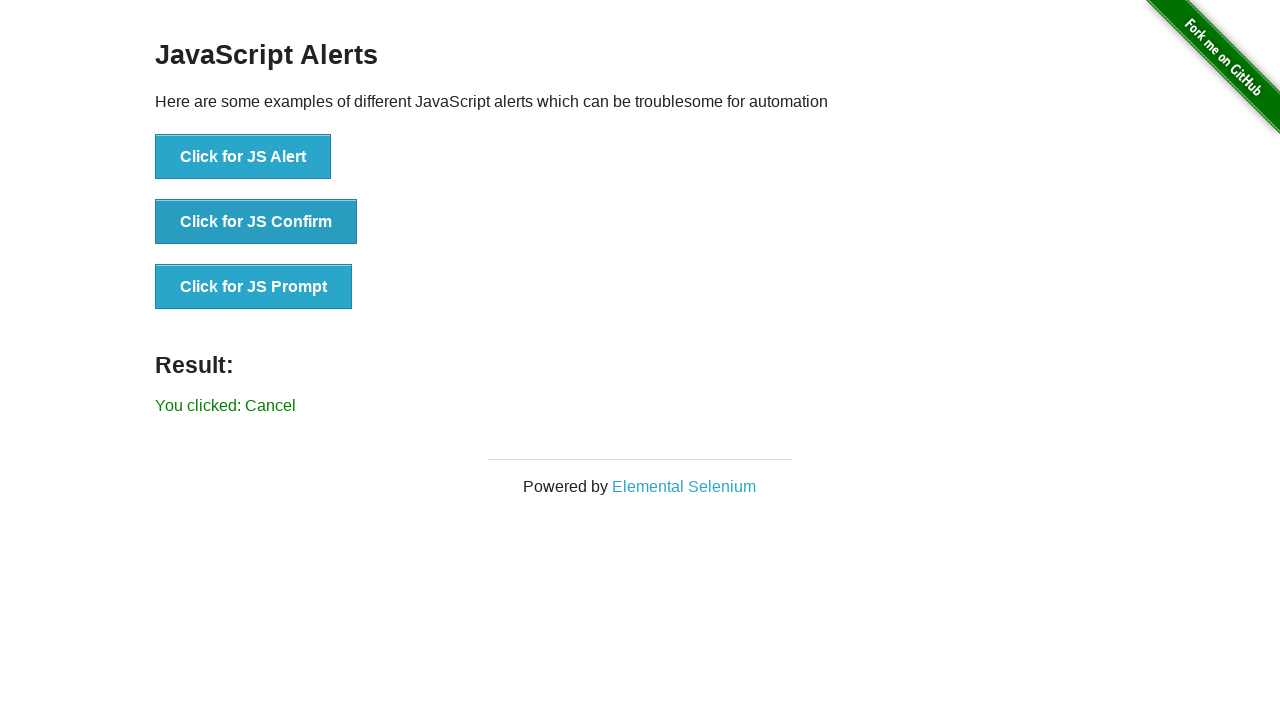

Set up dialog handler to accept confirmation
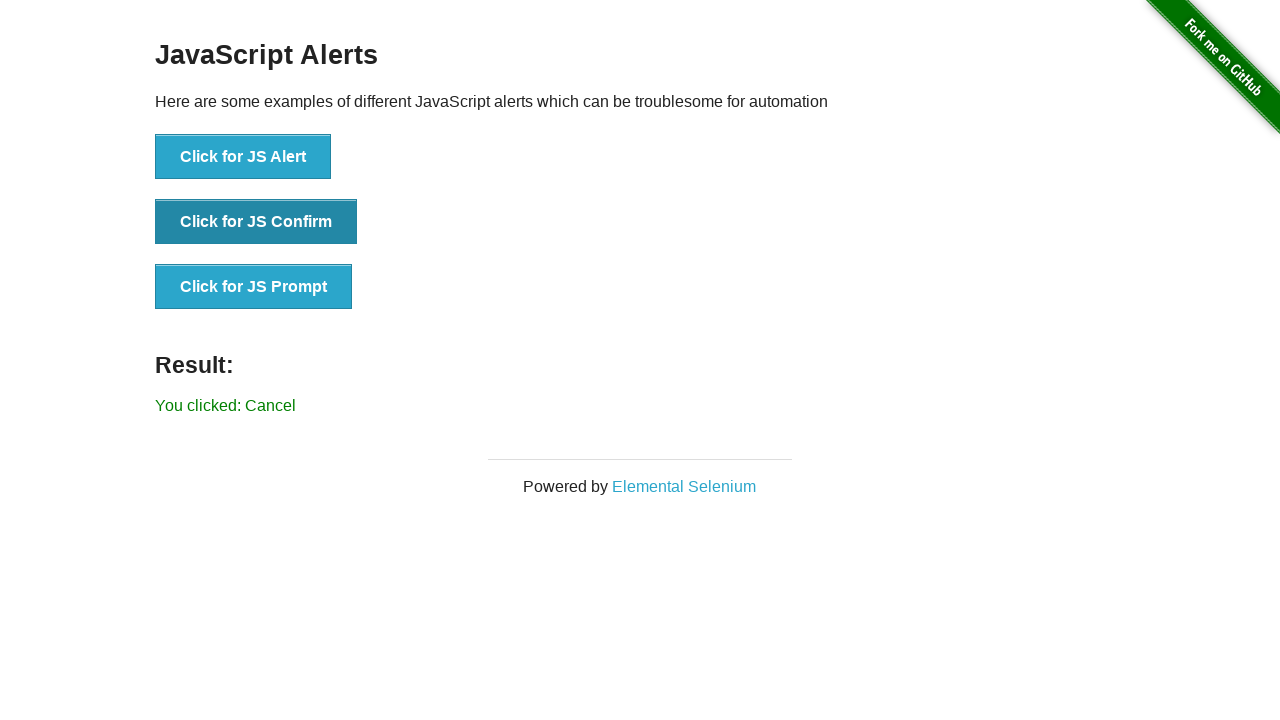

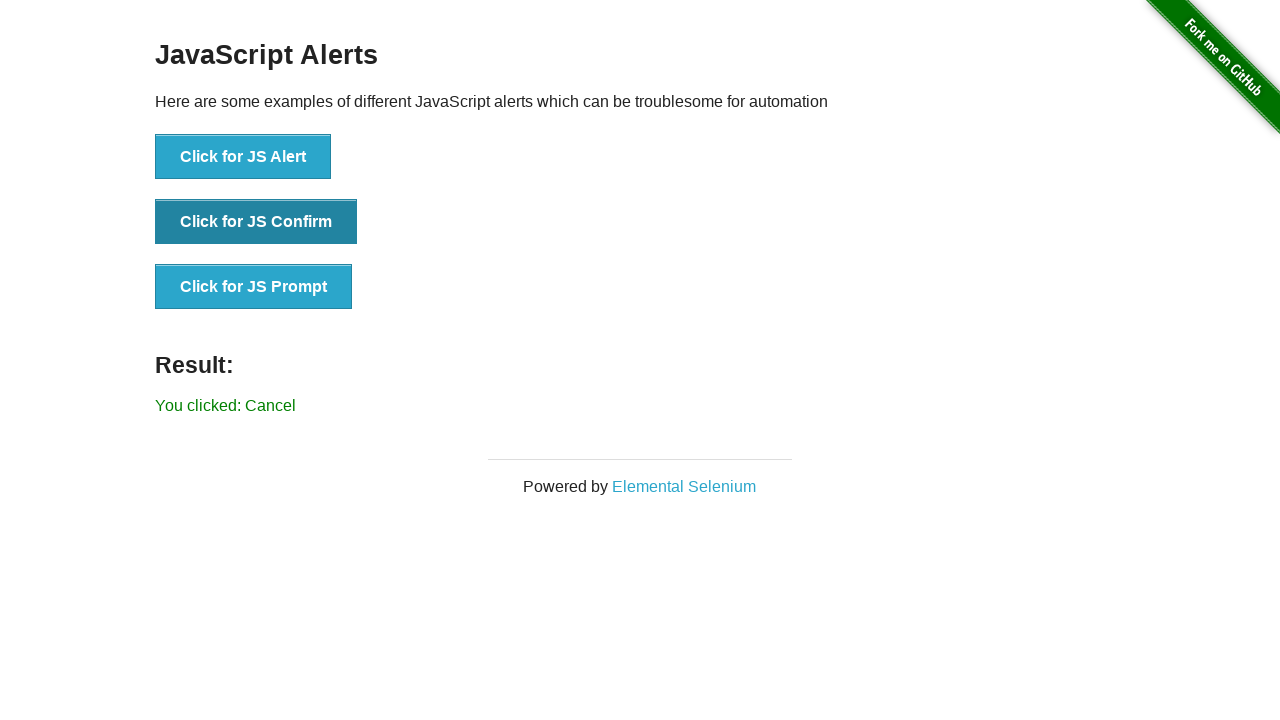